Tests interaction with GitLab website by clicking on the free trial link and filling out the first and last name fields on the registration form

Starting URL: https://gitlab.com/

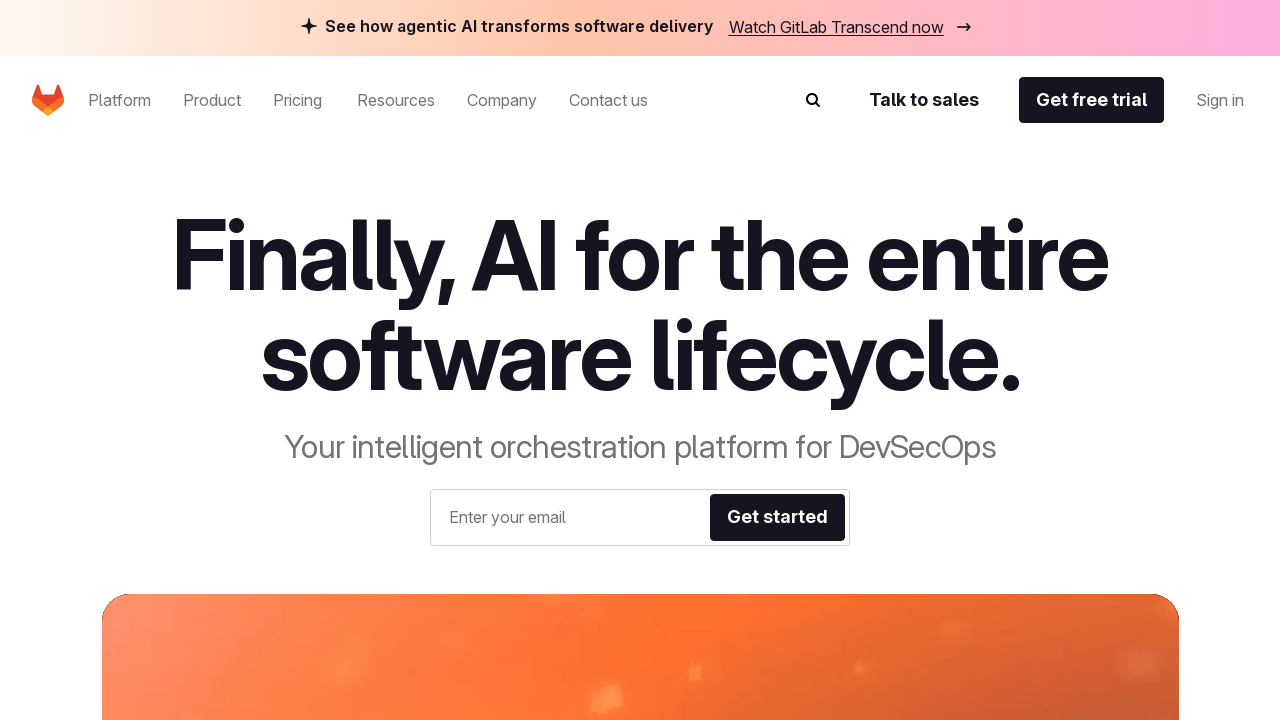

Clicked 'Get free trial' link in navigation at (1092, 100) on #be-navigation-desktop >> internal:role=link[name=" Get free trial "i]
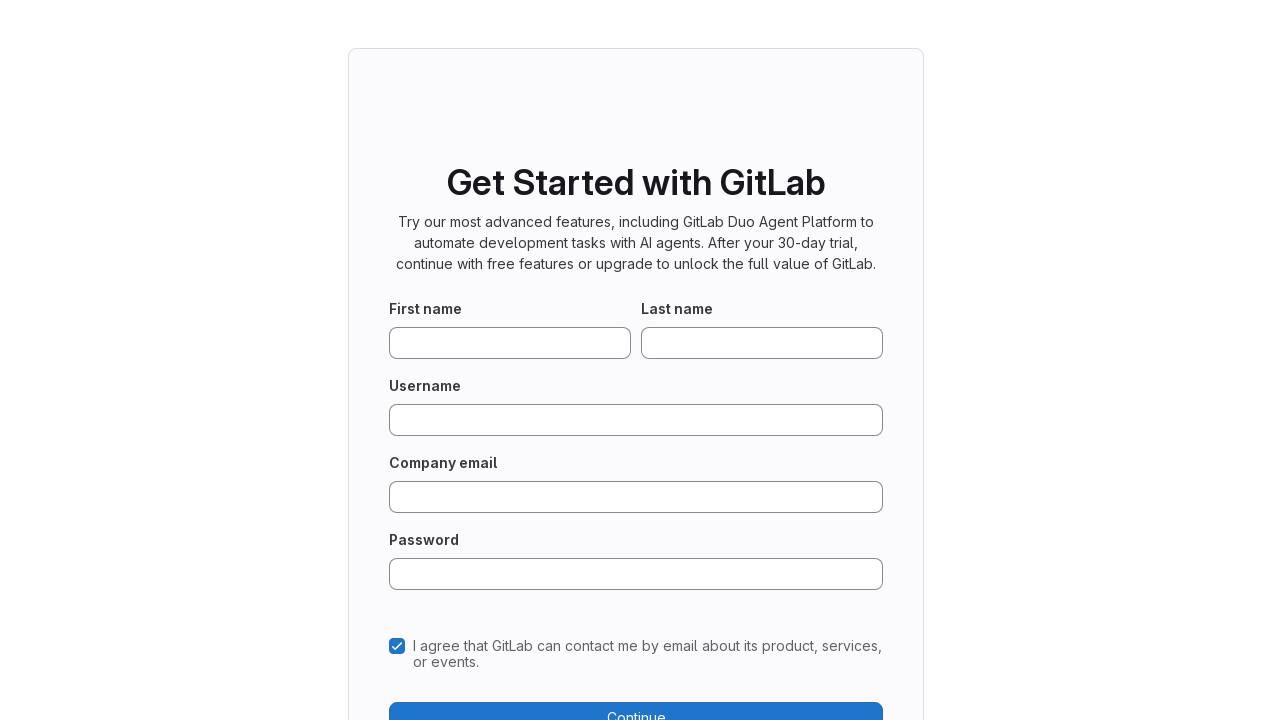

Filled first name field with 'testerdonasirofirst' on [name="new_user[first_name]"]
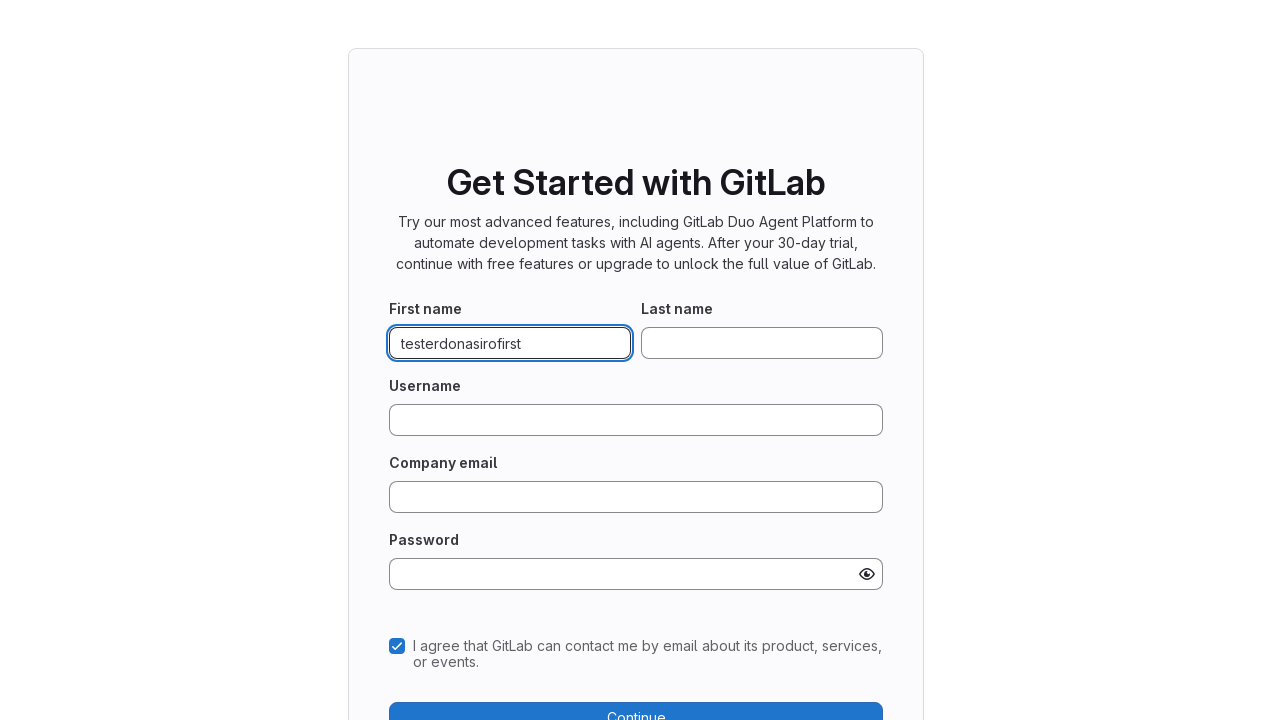

Filled last name field with 'testerdonasirolast' on #new_user_last_name
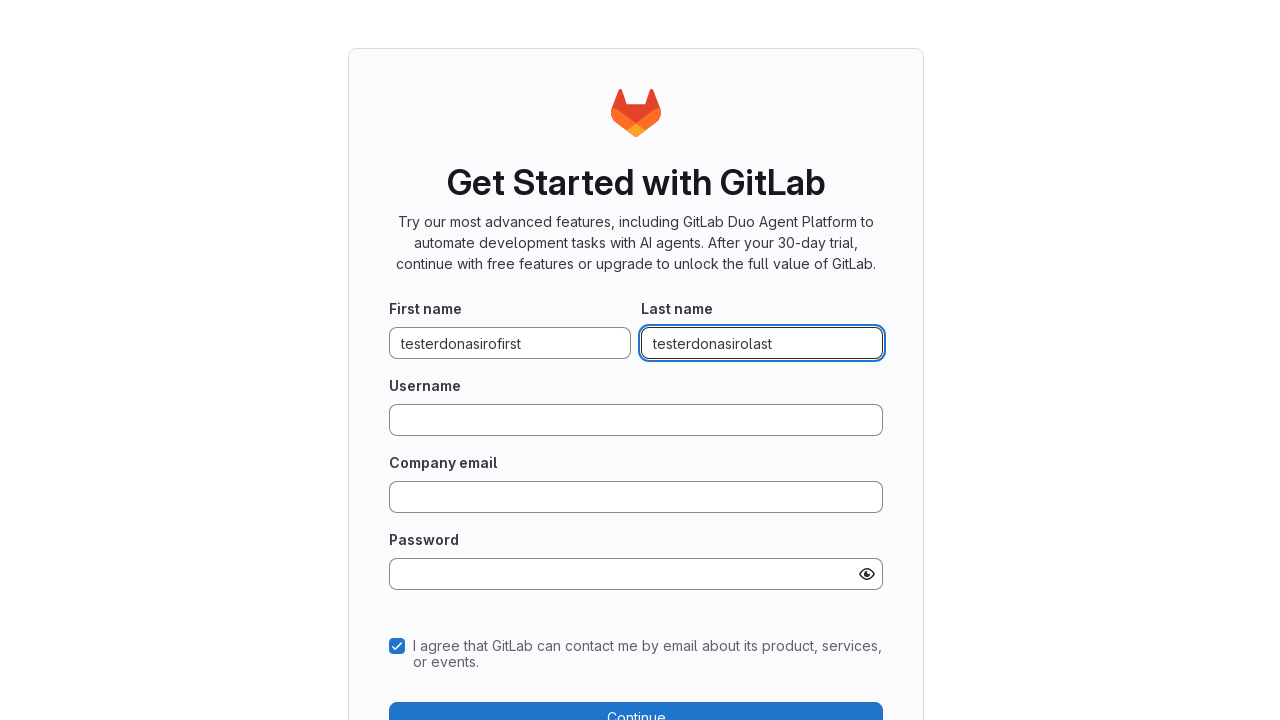

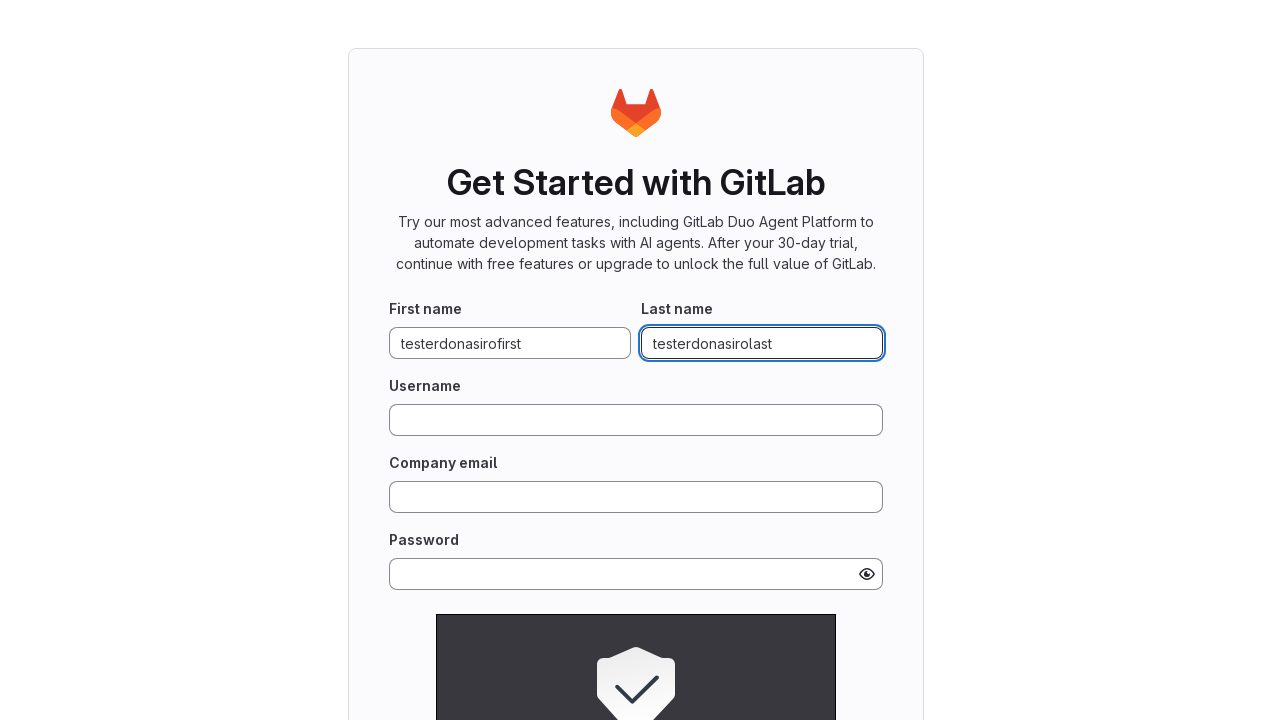